Tests the search functionality on a grocery shopping practice site by entering a search term and verifying that product results are displayed

Starting URL: https://rahulshettyacademy.com/seleniumPractise/#/

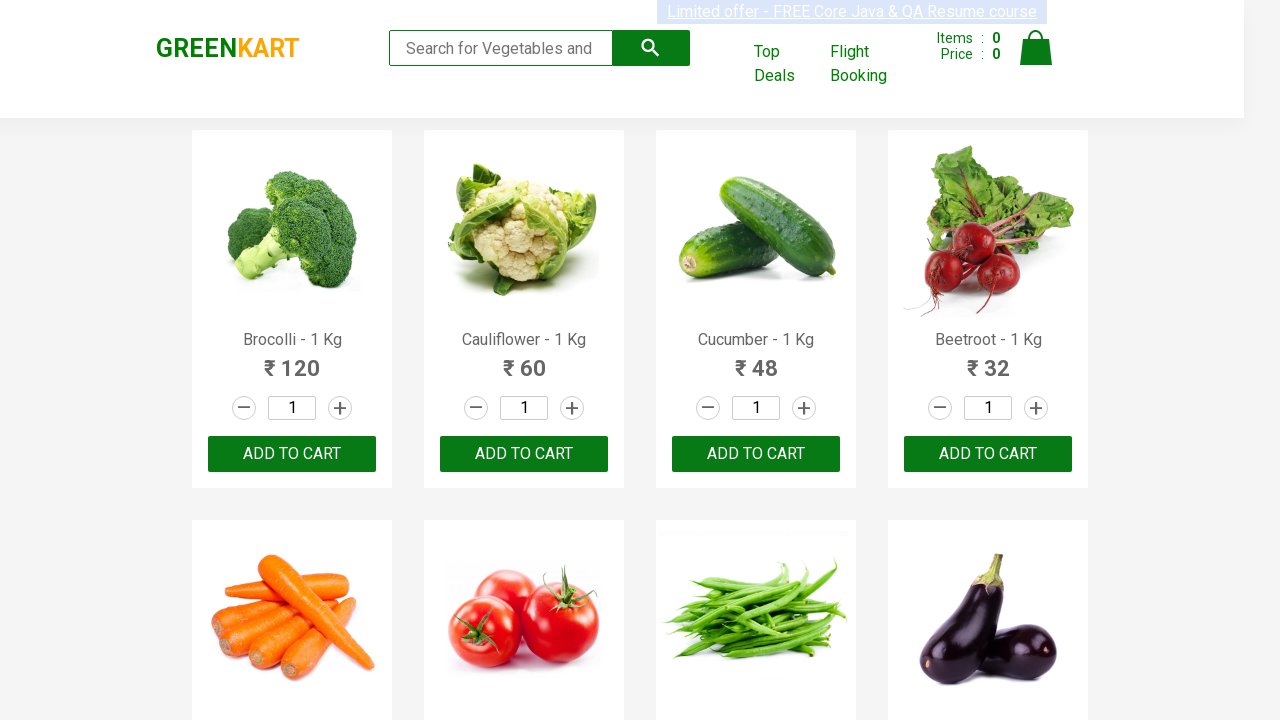

Filled search box with 'ber' on .search-keyword
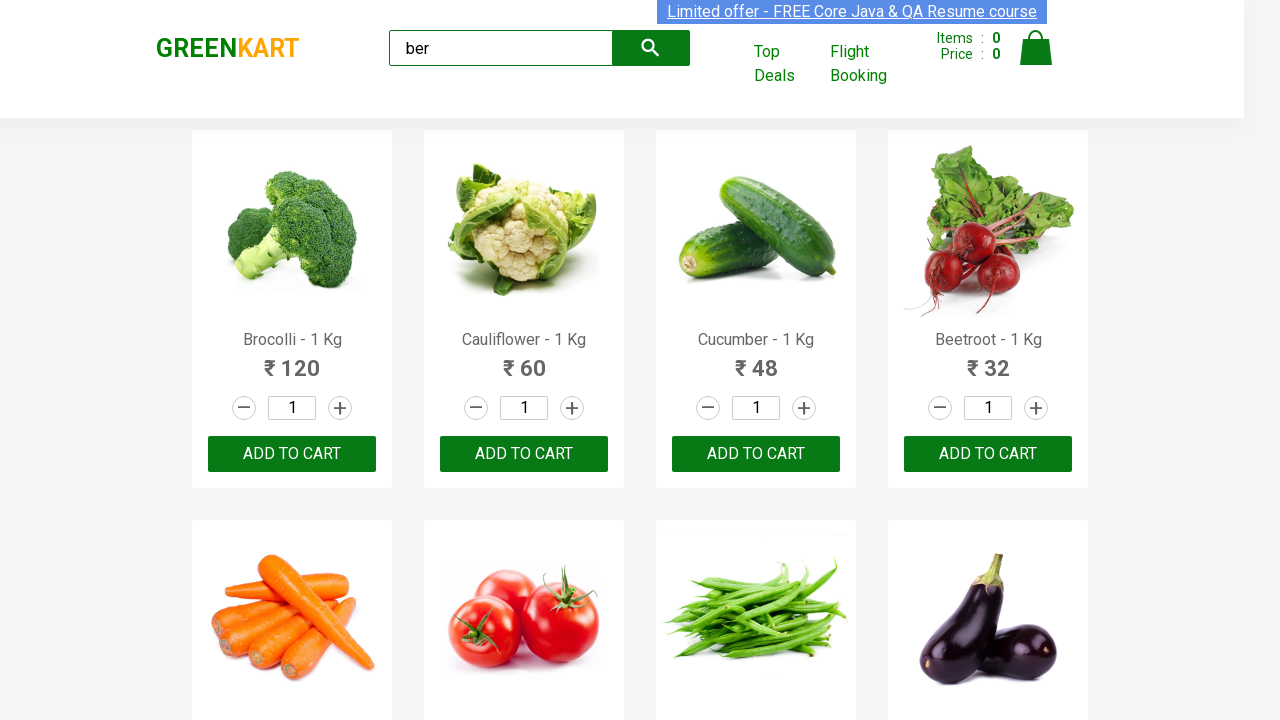

Search results loaded
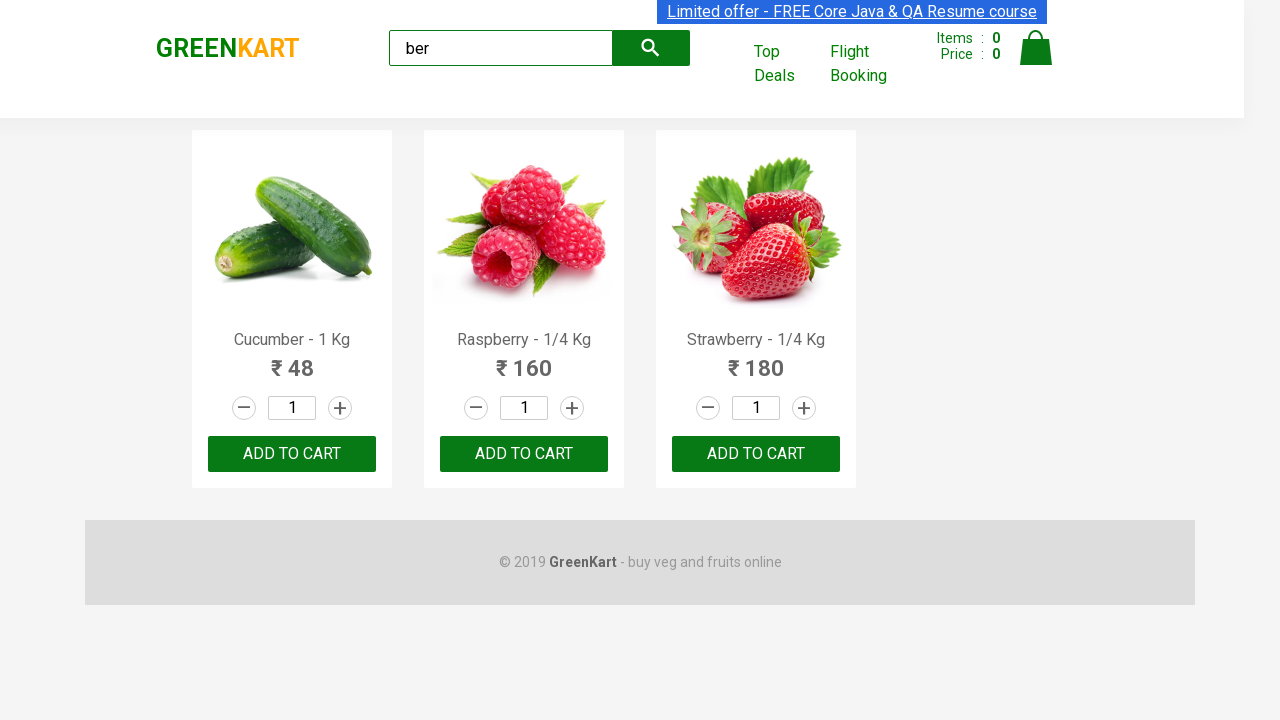

Located product result elements
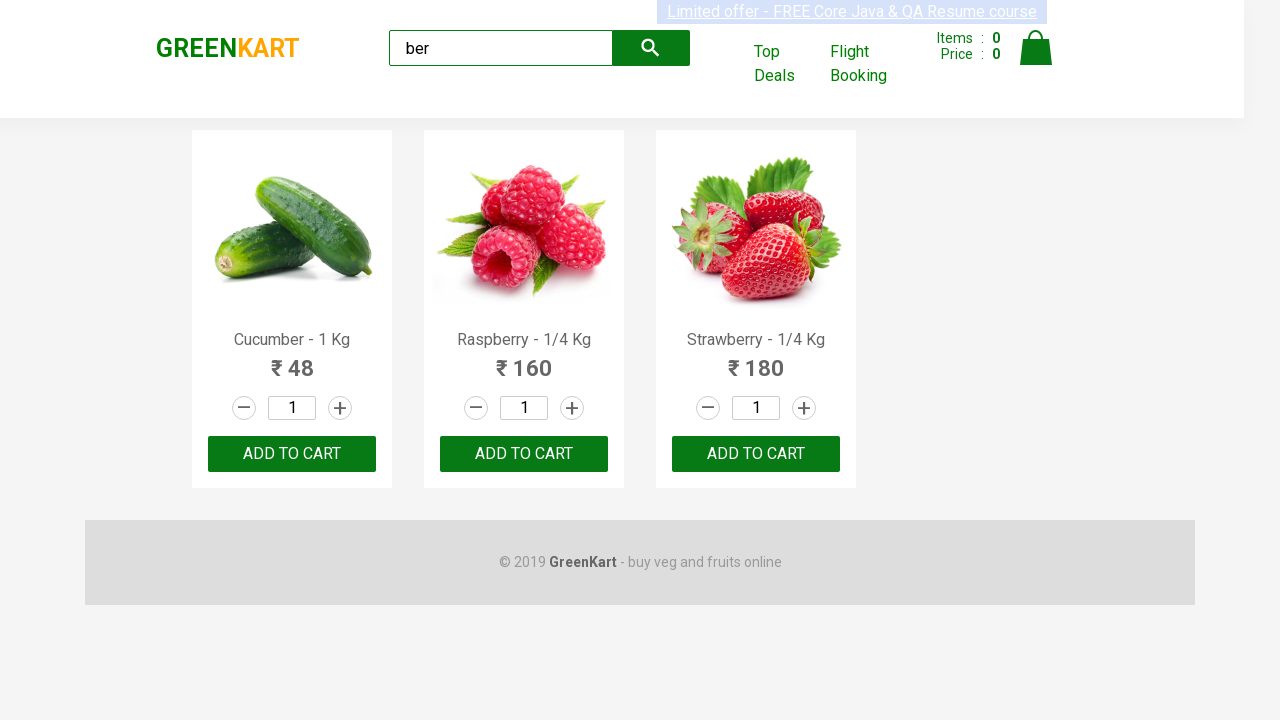

Verified that product results are displayed (count > 0)
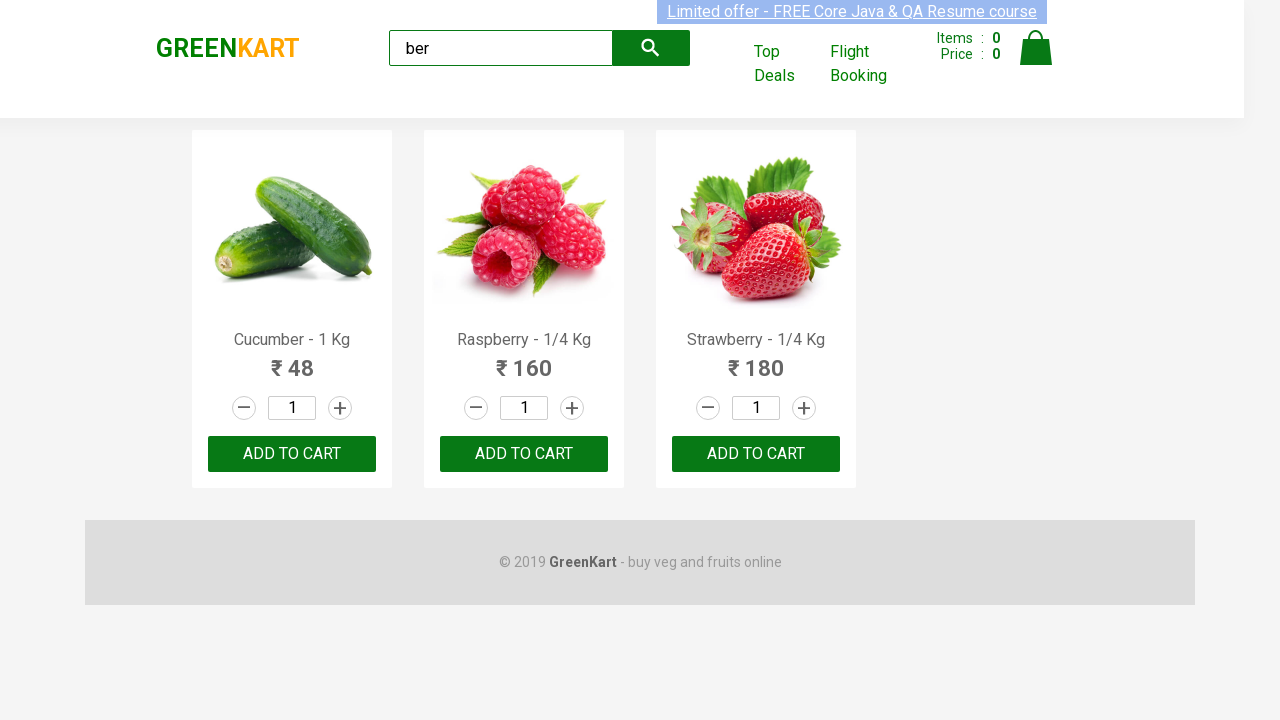

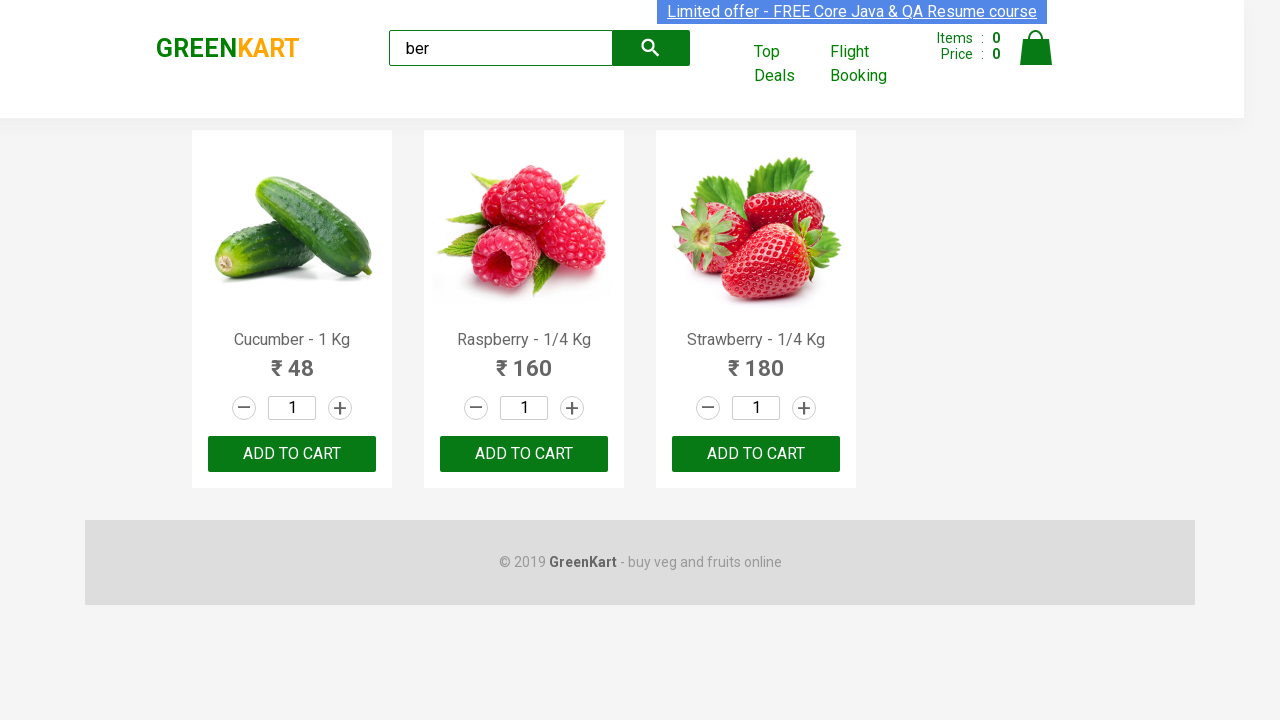